Tests geolocation functionality by setting a fake location, clicking the location button, and verifying the coordinates are displayed

Starting URL: https://the-internet.herokuapp.com

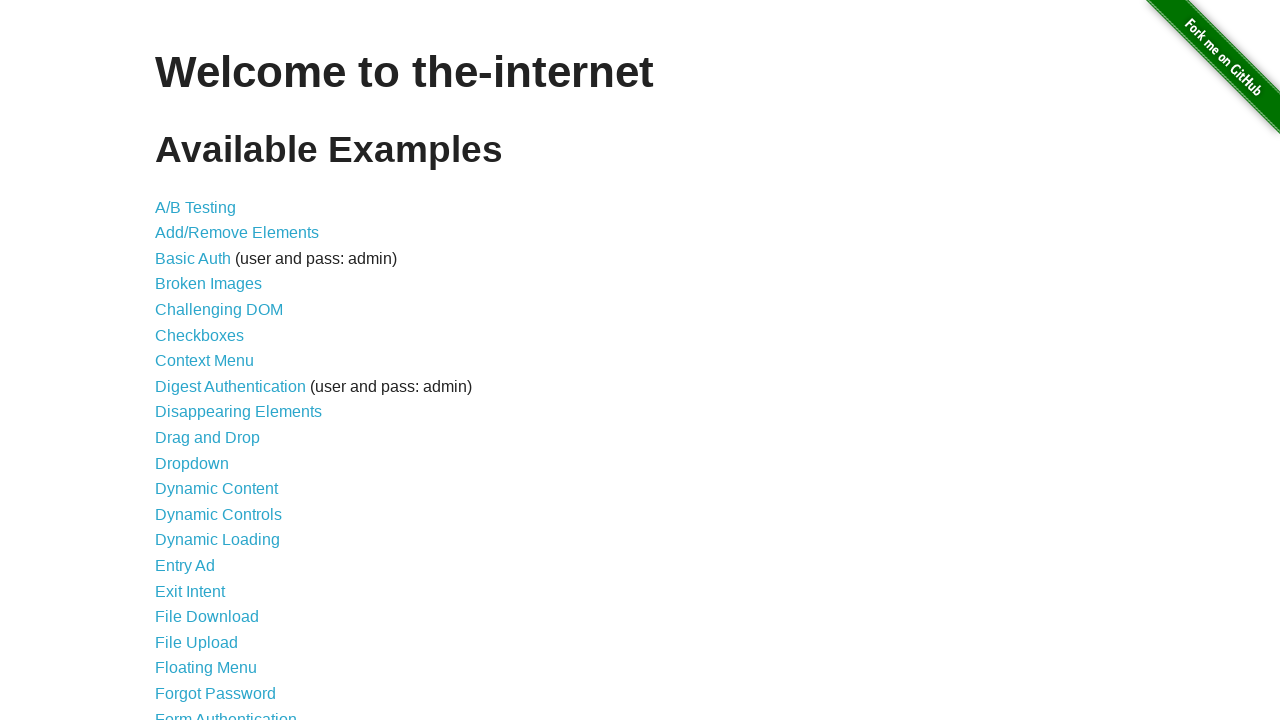

Granted geolocation permission to context
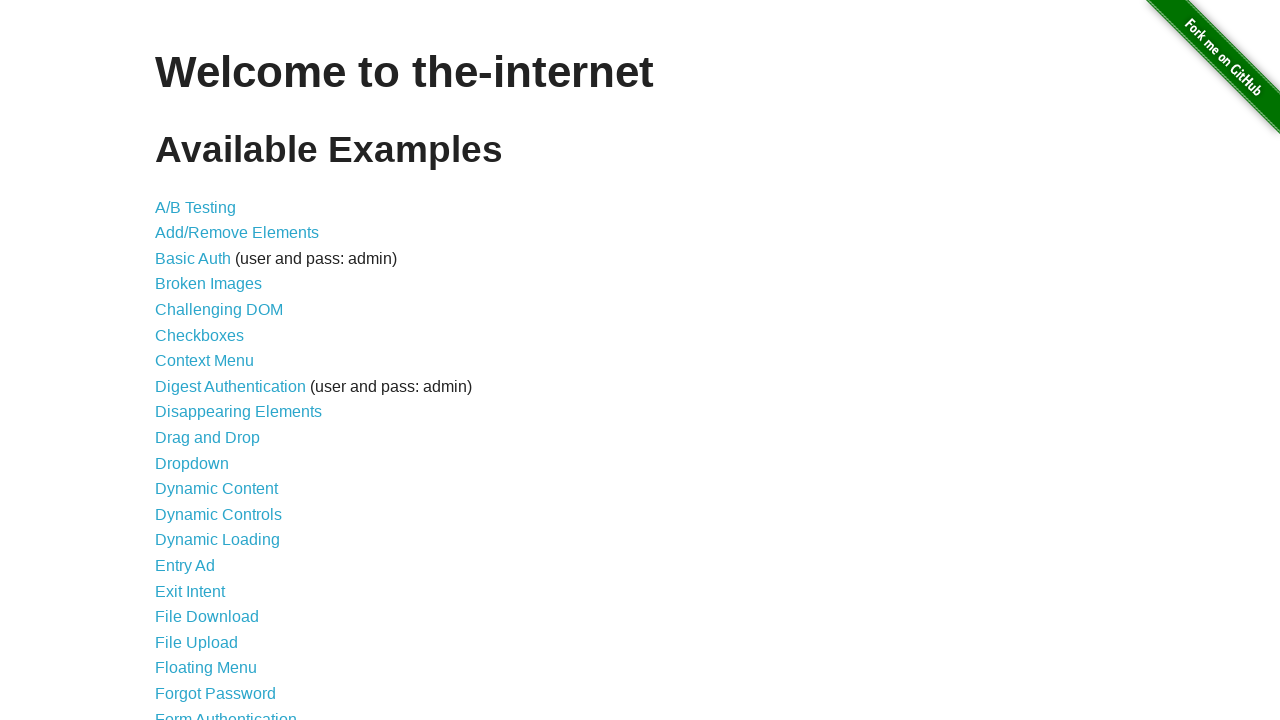

Set fake geolocation to latitude 54.468635, longitude -2.182221
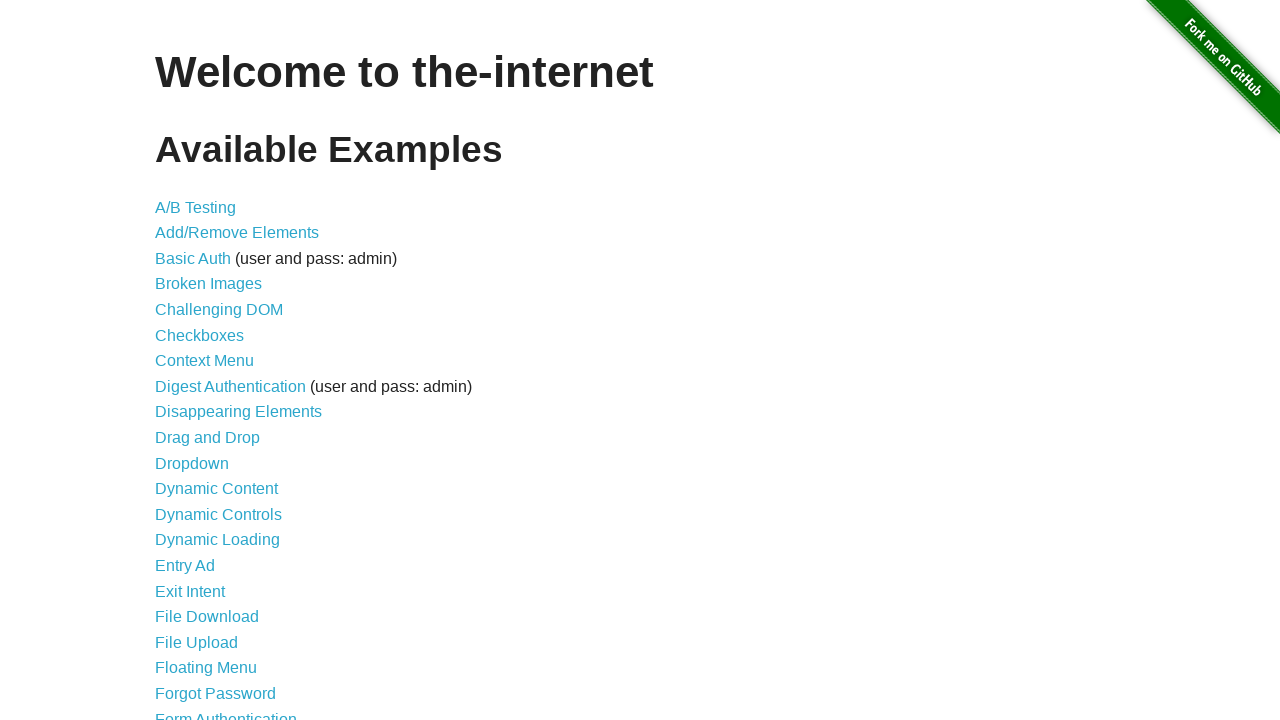

Clicked on Geolocation link at (198, 360) on internal:role=link[name="Geolocation"i]
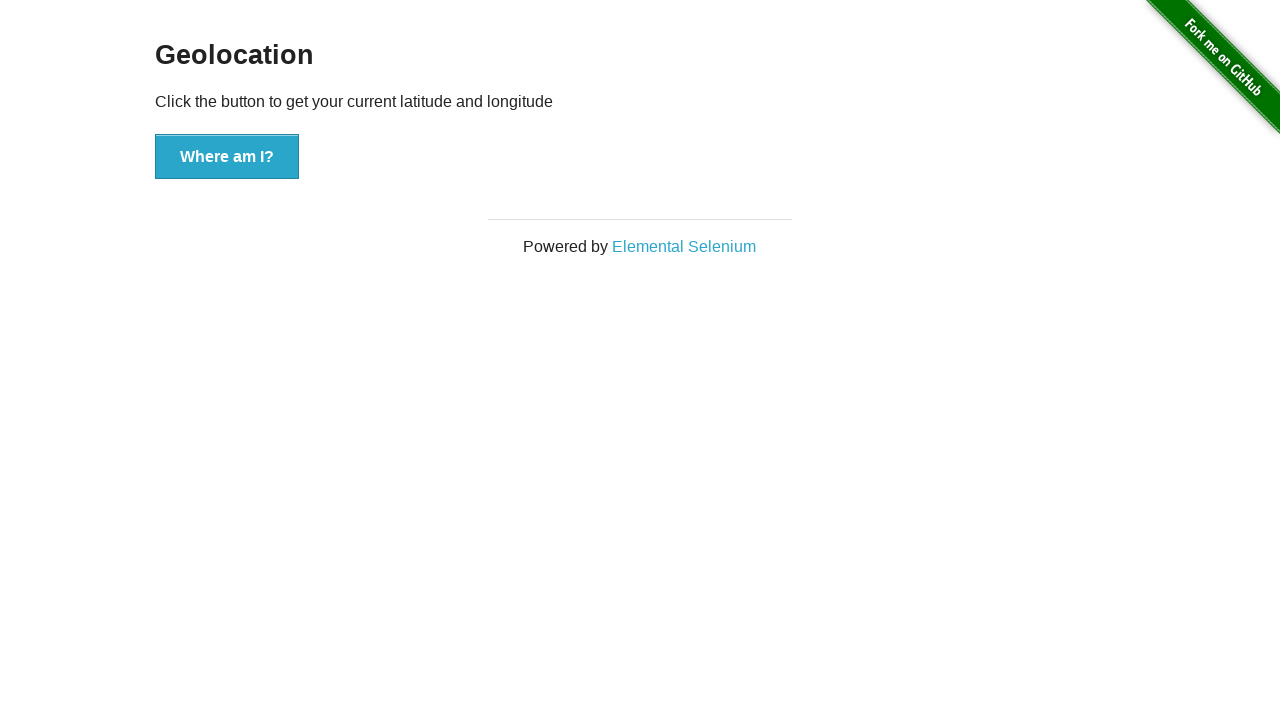

Content area loaded
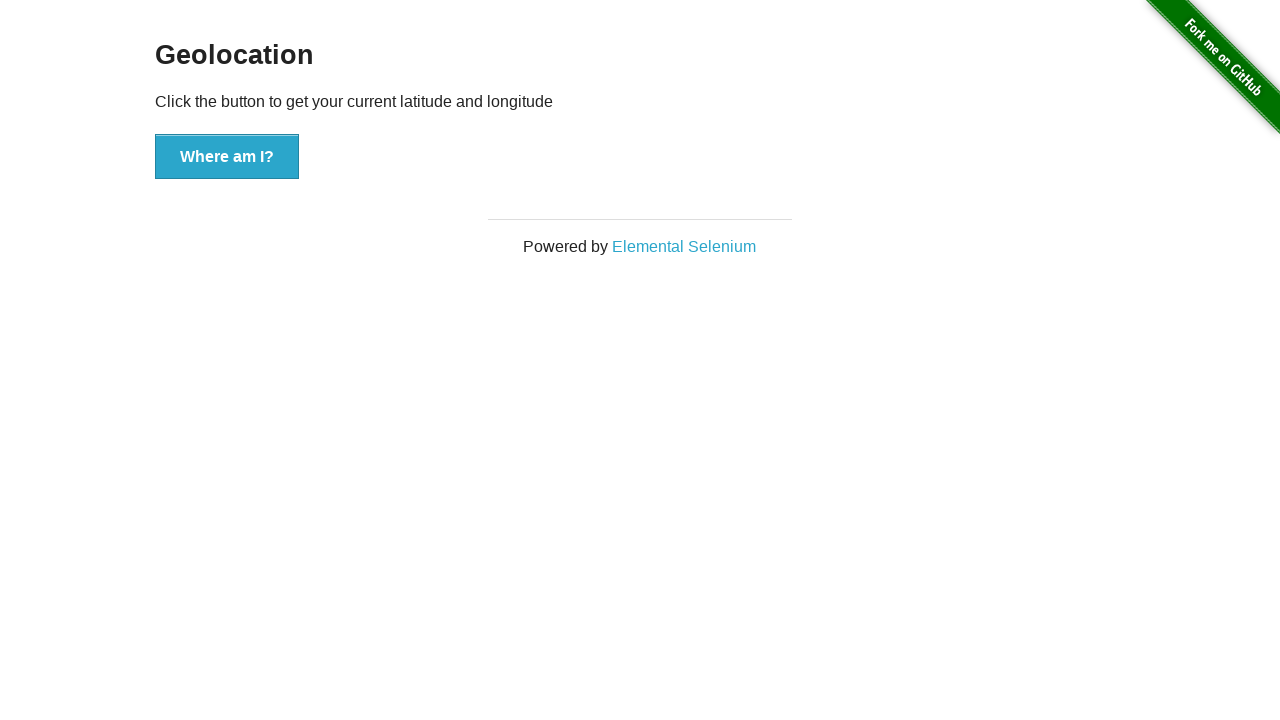

Clicked 'Where am I?' button to get location at (227, 157) on xpath=//button[text()='Where am I?']
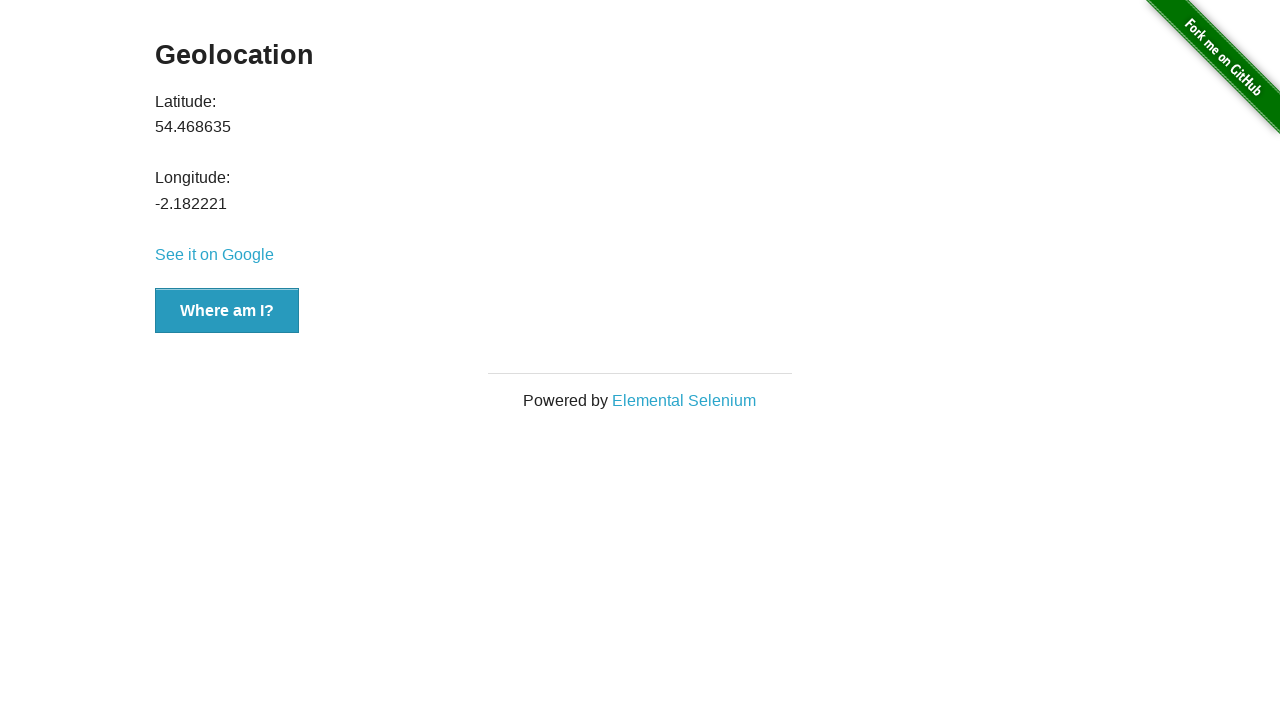

Map link appeared on page
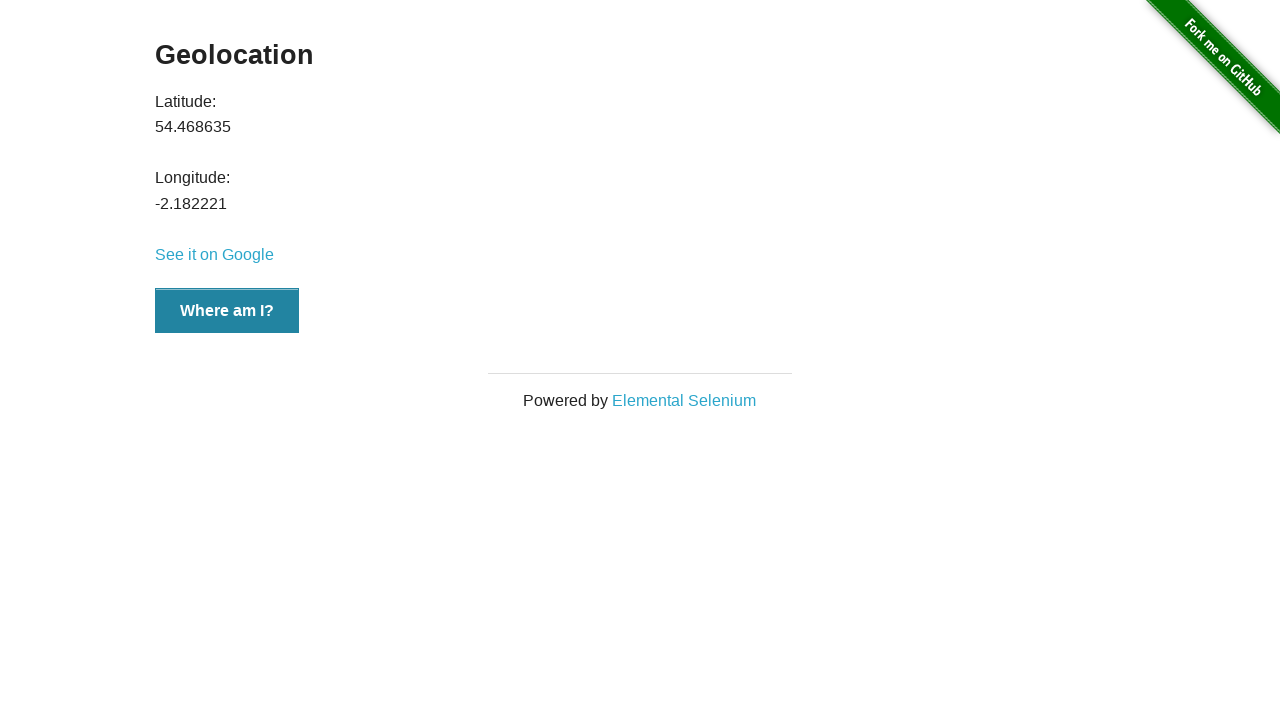

Latitude value element loaded
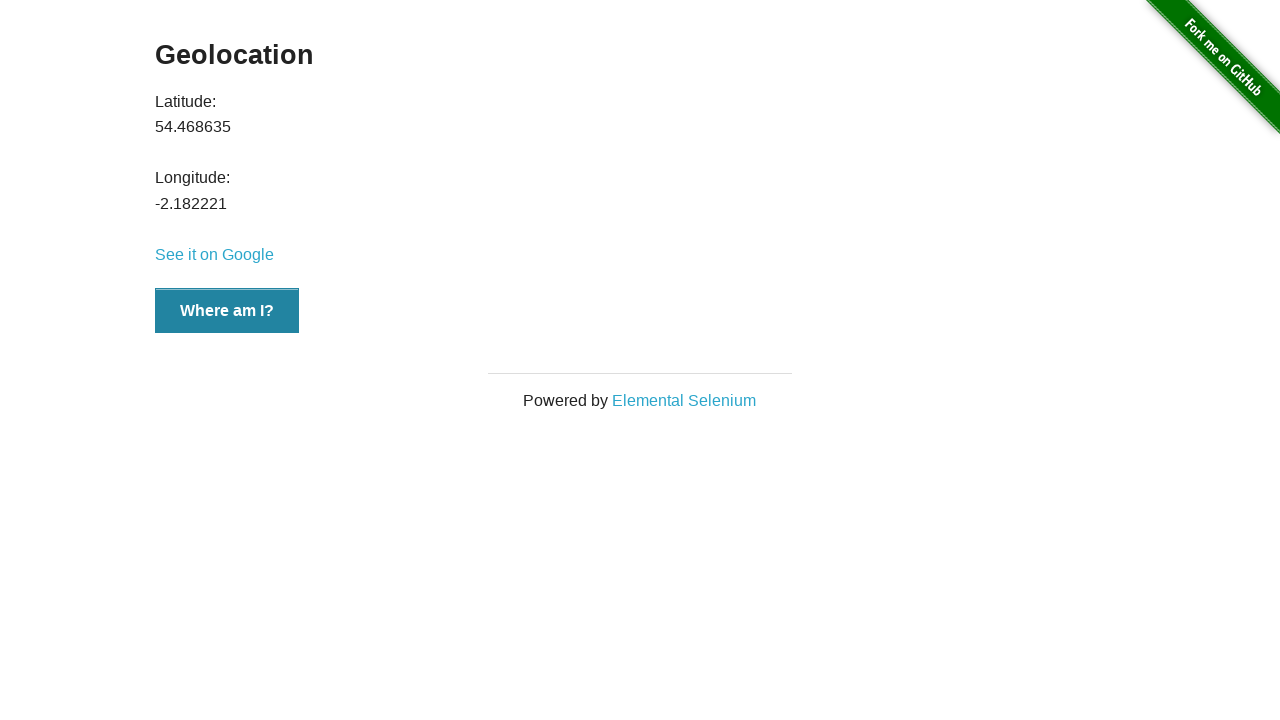

Longitude value element loaded
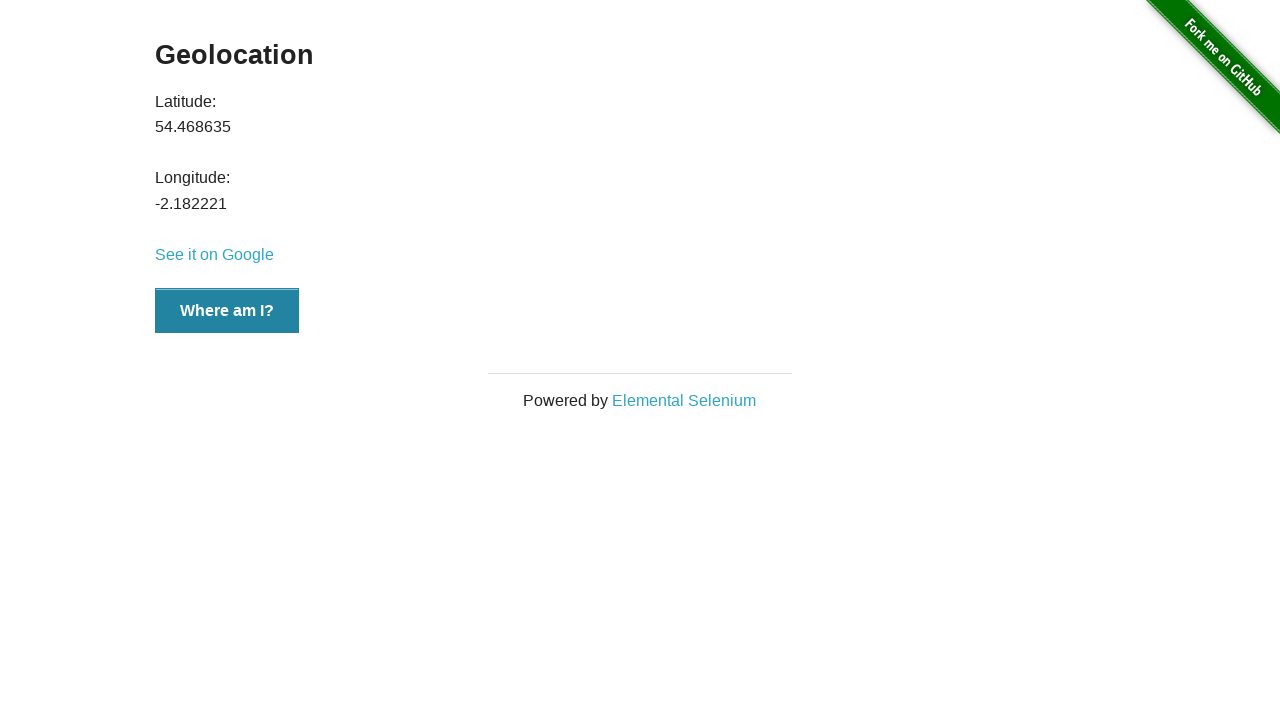

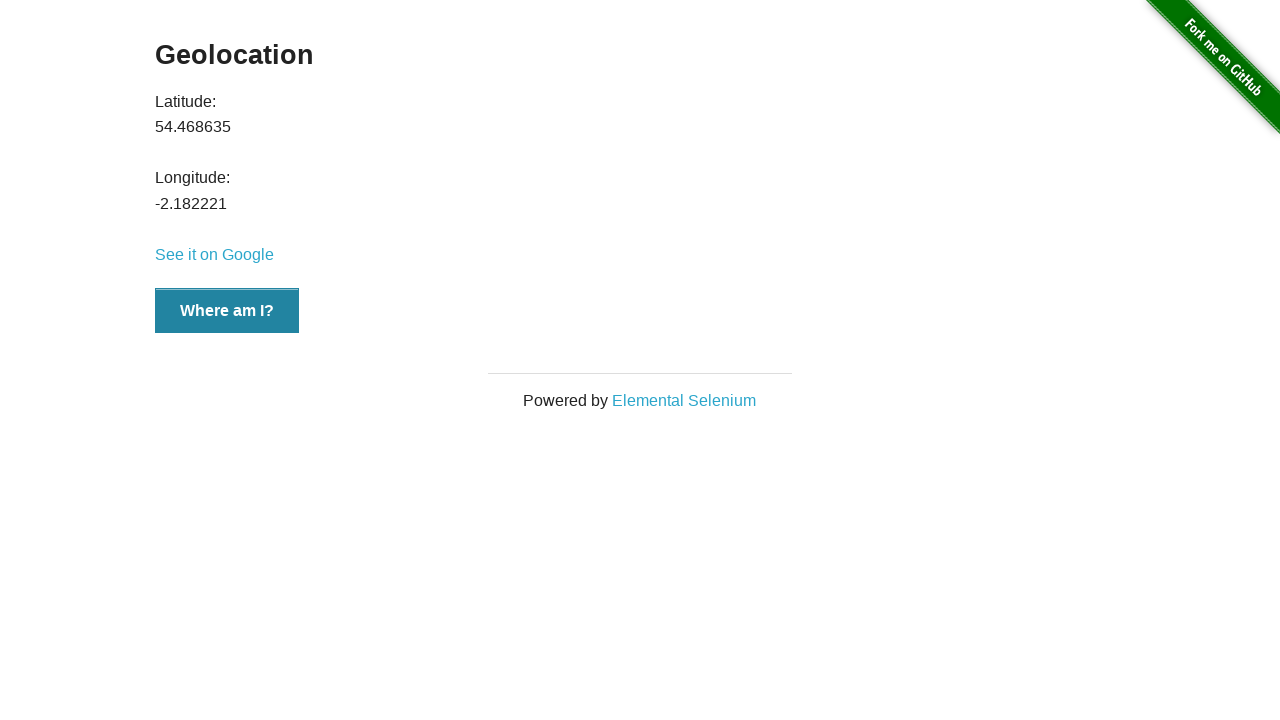